Tests the TodoMVC demo application by adding three todo items (buy cheese, feed the cat, book a doctors appointment) using the input field and pressing Enter after each item.

Starting URL: https://demo.playwright.dev/todomvc

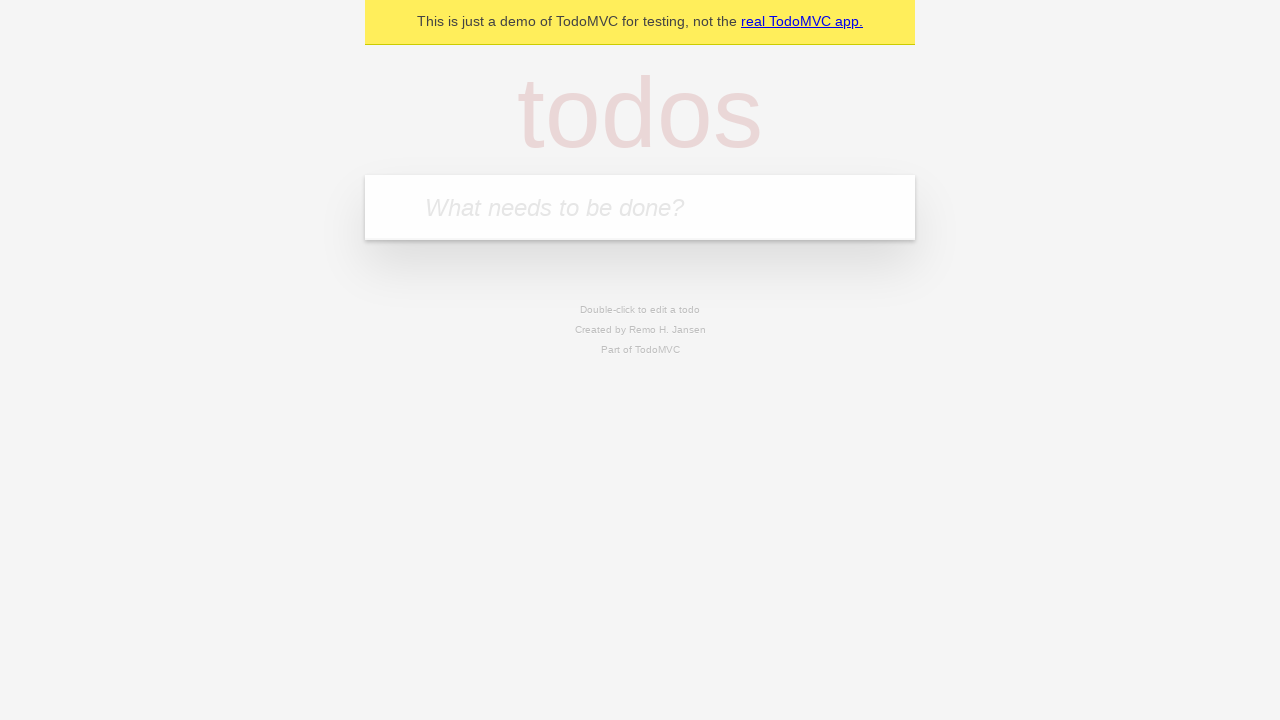

Located the todo input field
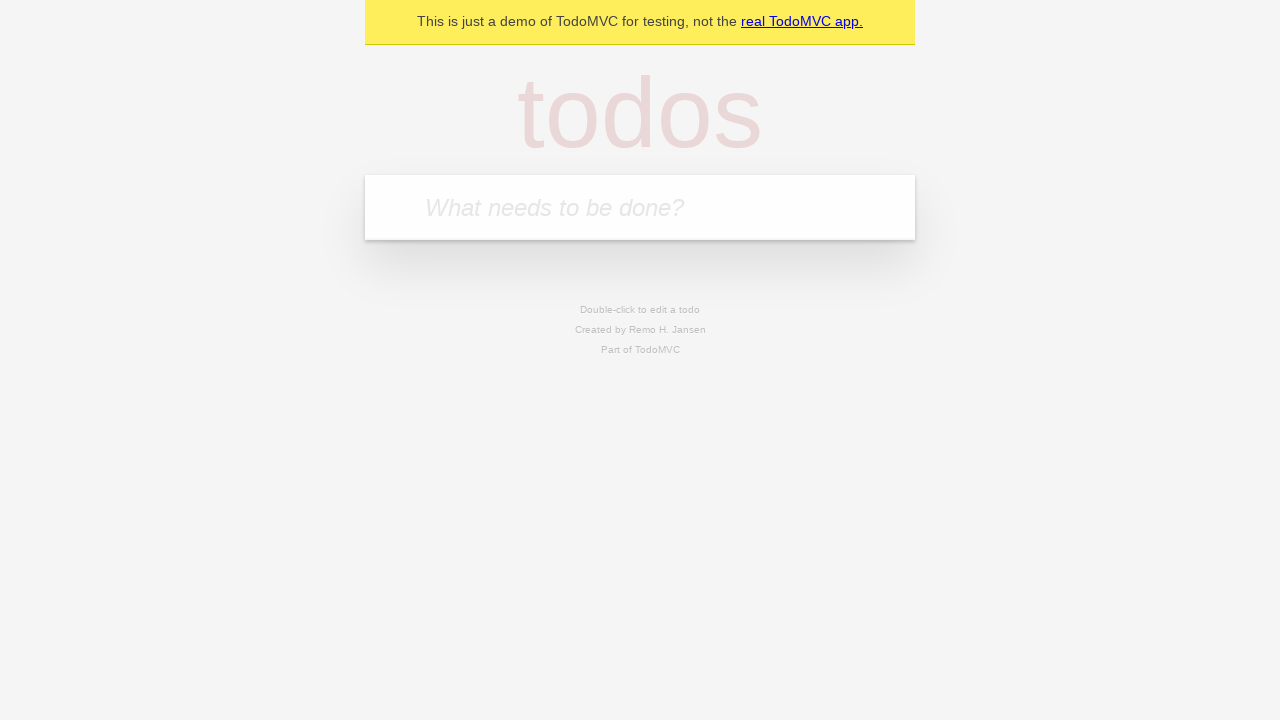

Filled input field with 'buy some cheese' on internal:attr=[placeholder="What needs to be done?"i]
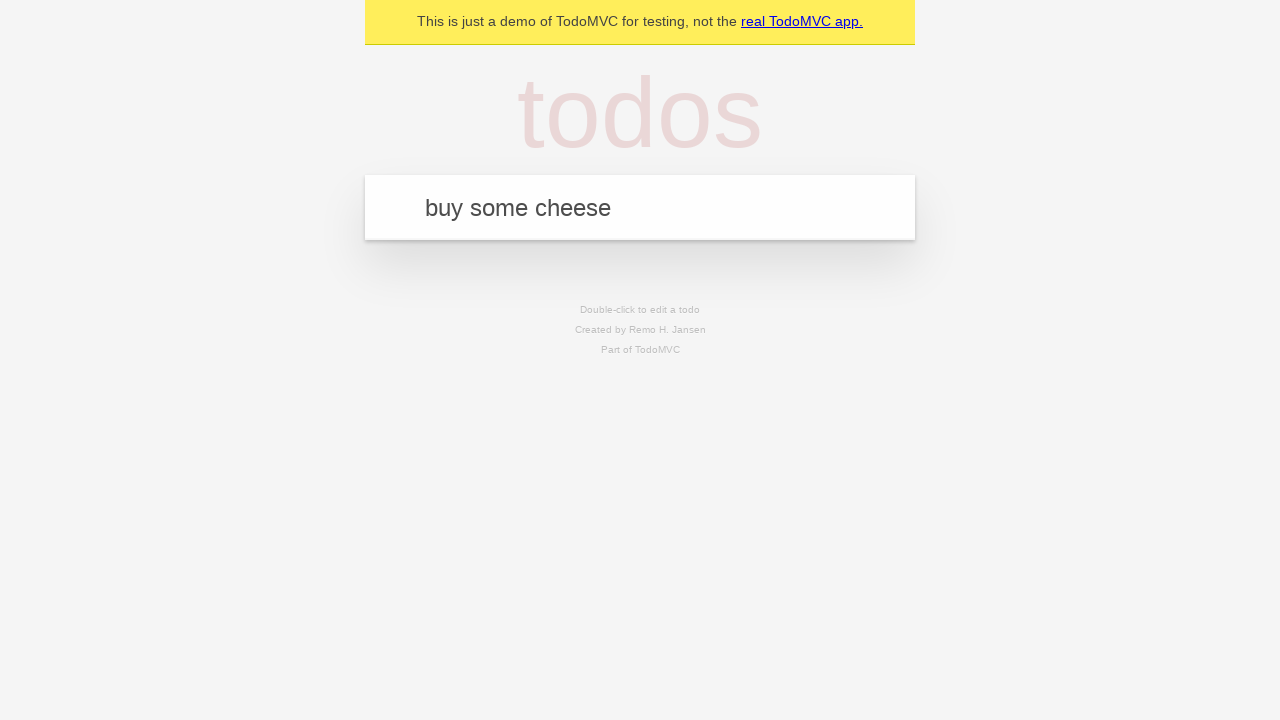

Pressed Enter to add todo item 'buy some cheese' on internal:attr=[placeholder="What needs to be done?"i]
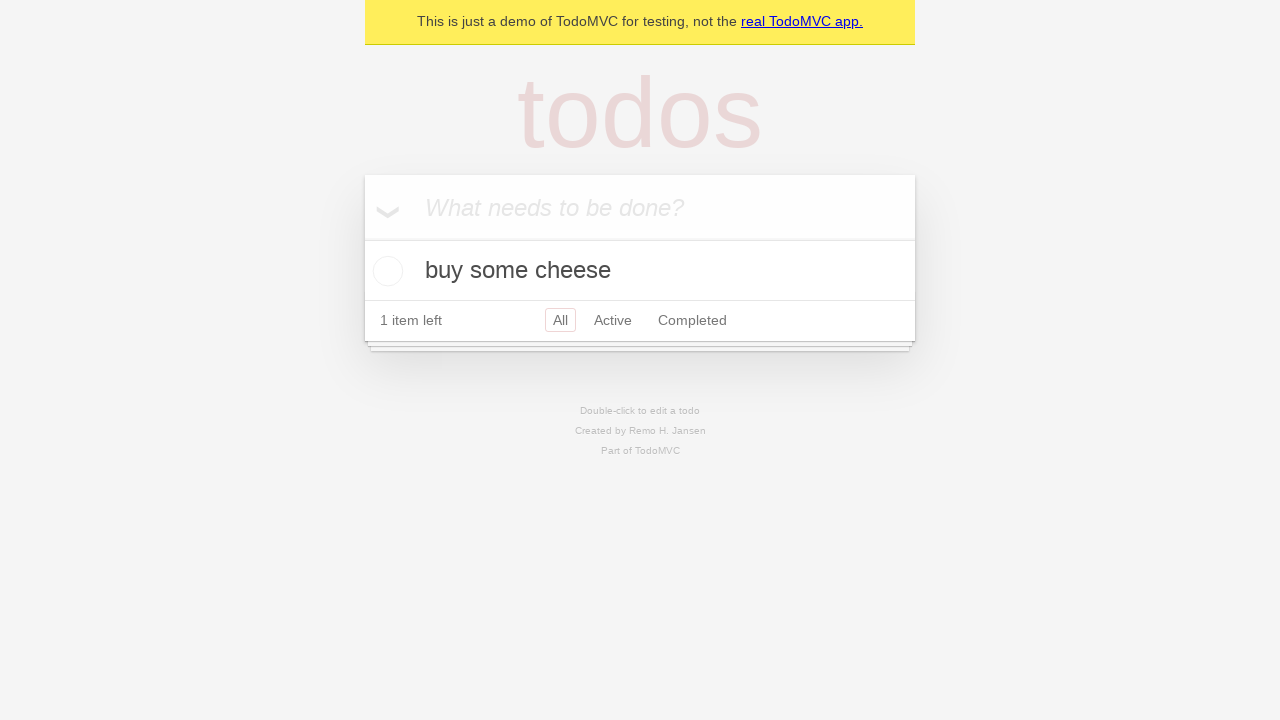

Filled input field with 'feed the cat' on internal:attr=[placeholder="What needs to be done?"i]
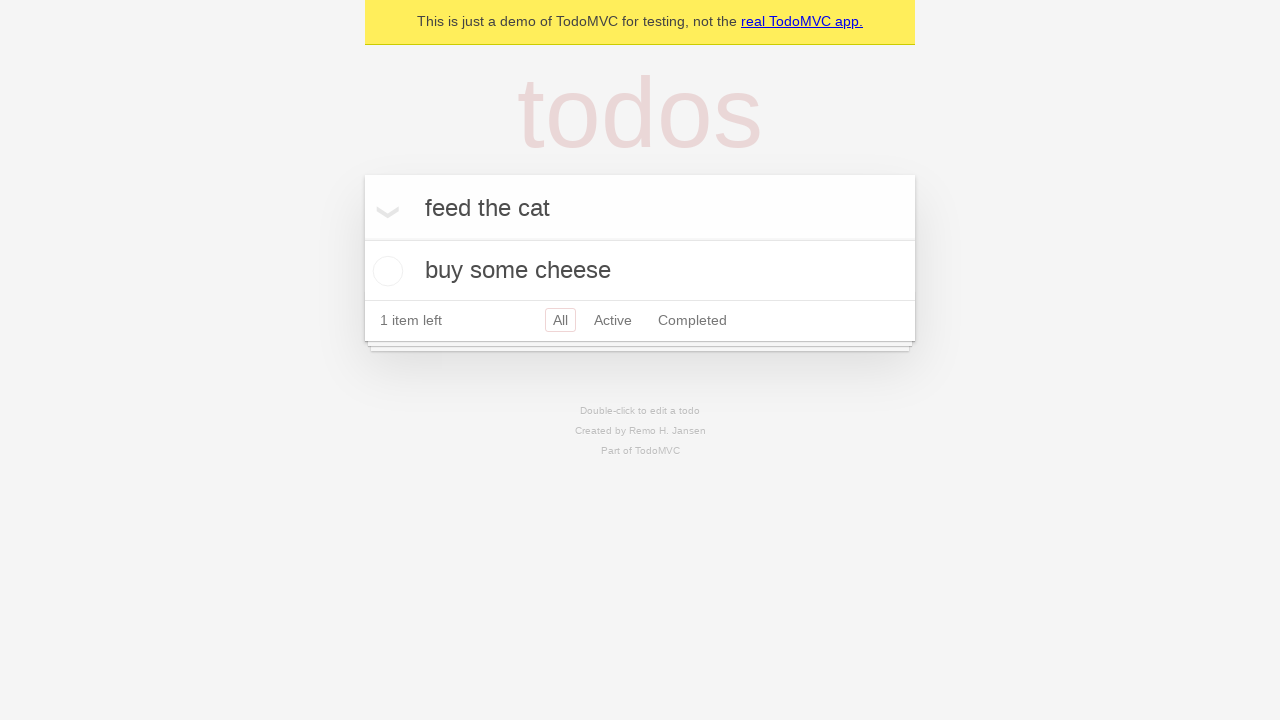

Pressed Enter to add todo item 'feed the cat' on internal:attr=[placeholder="What needs to be done?"i]
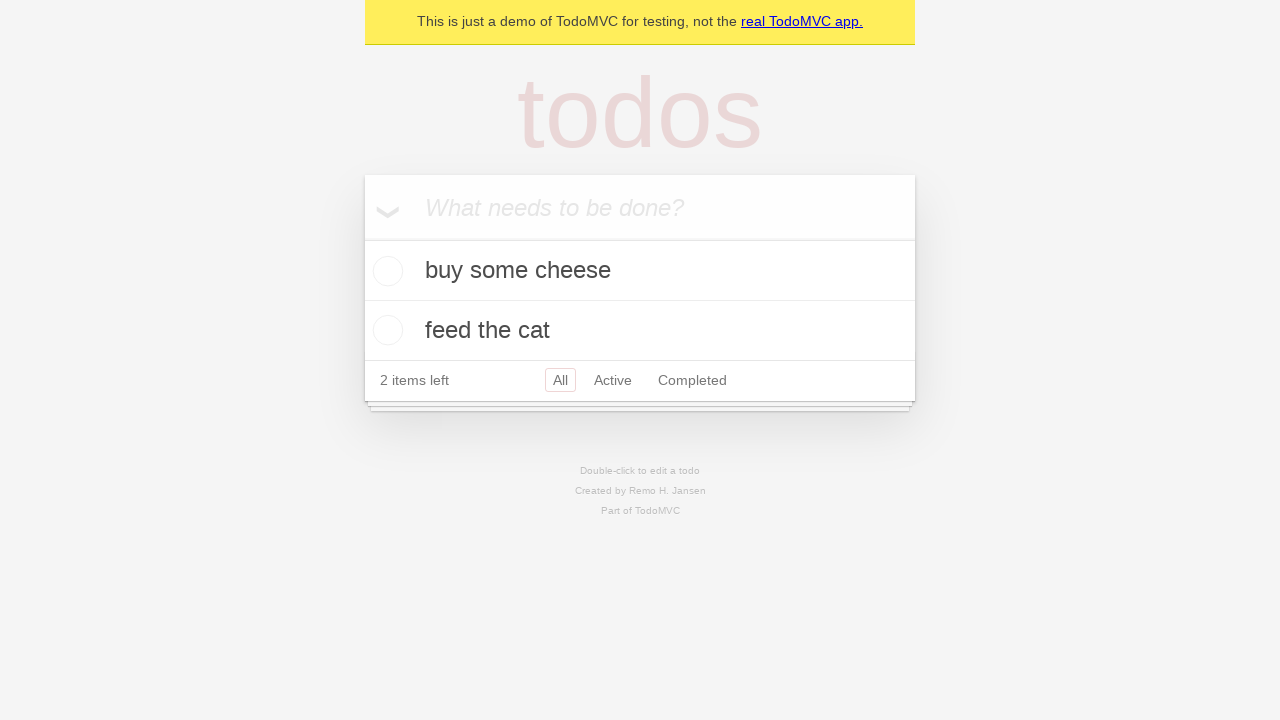

Filled input field with 'book a doctors appointment' on internal:attr=[placeholder="What needs to be done?"i]
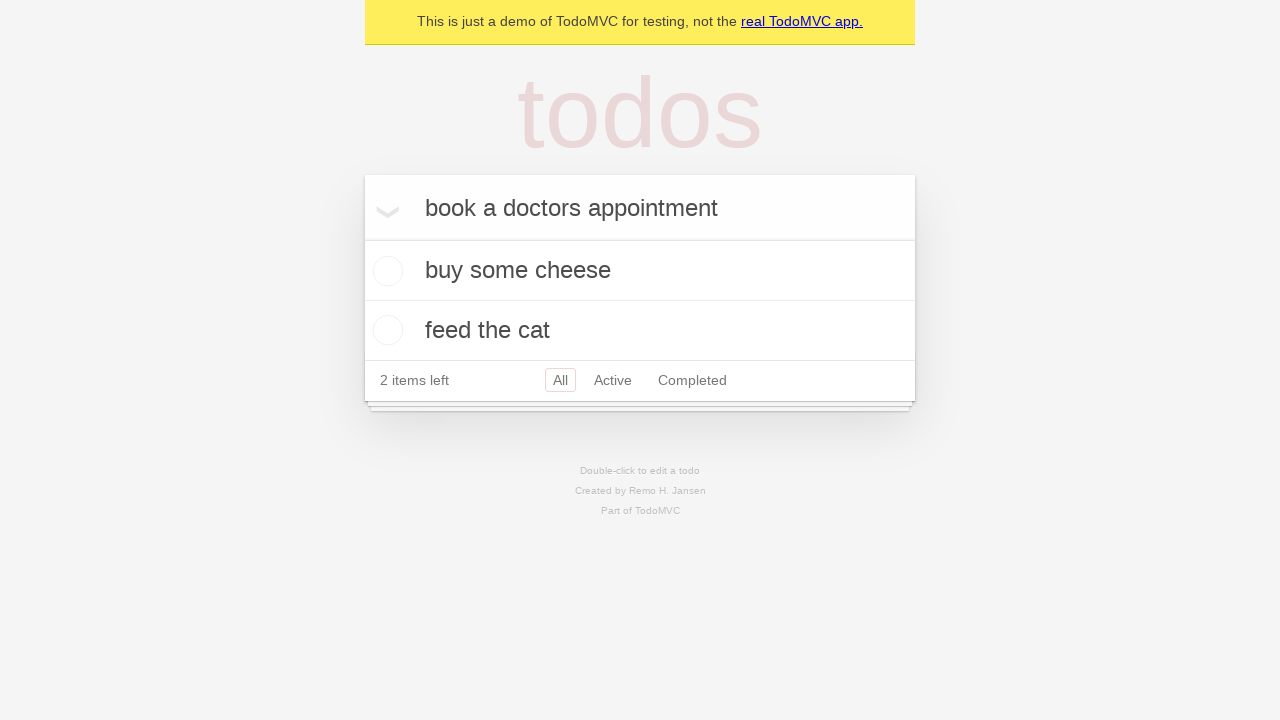

Pressed Enter to add todo item 'book a doctors appointment' on internal:attr=[placeholder="What needs to be done?"i]
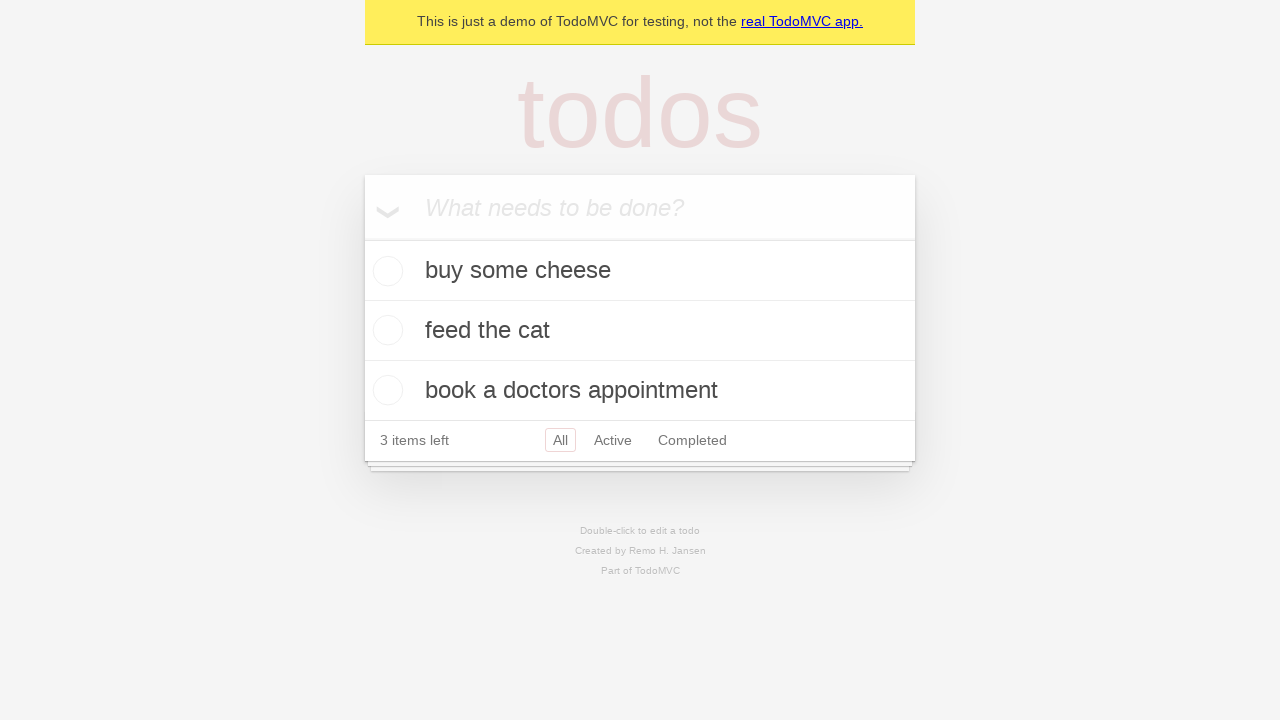

Verified that all three todo items were added successfully
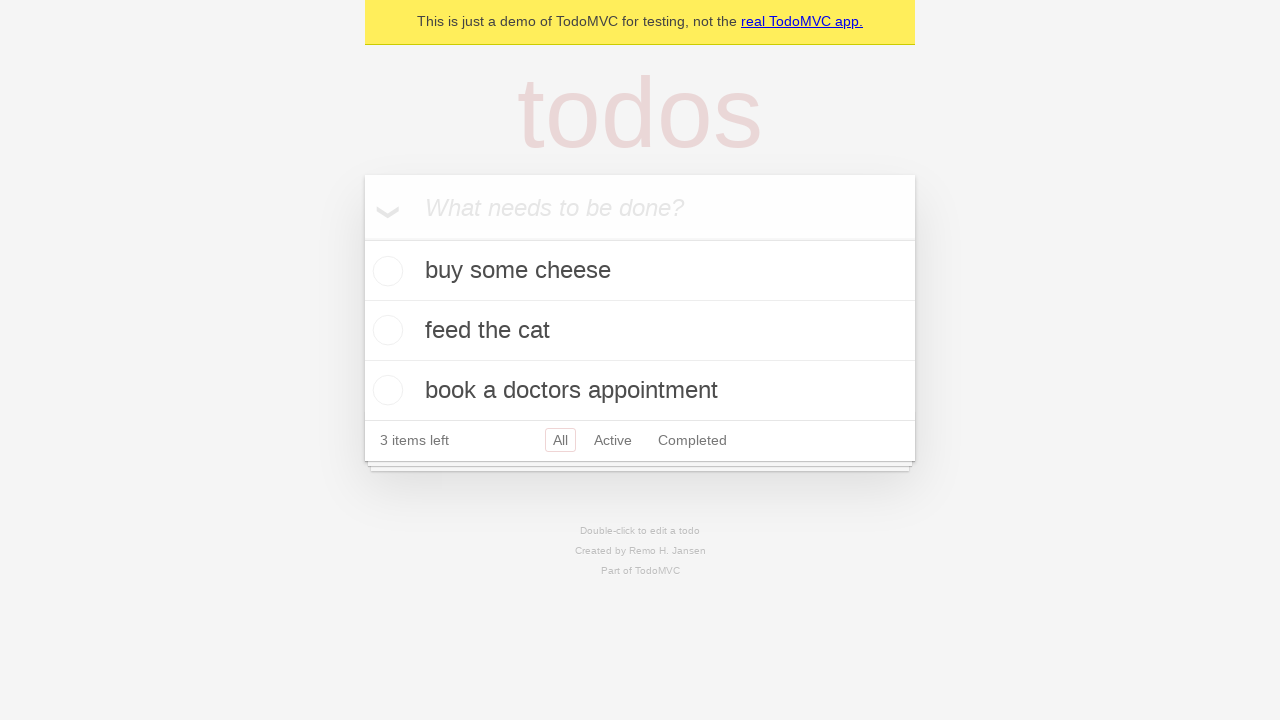

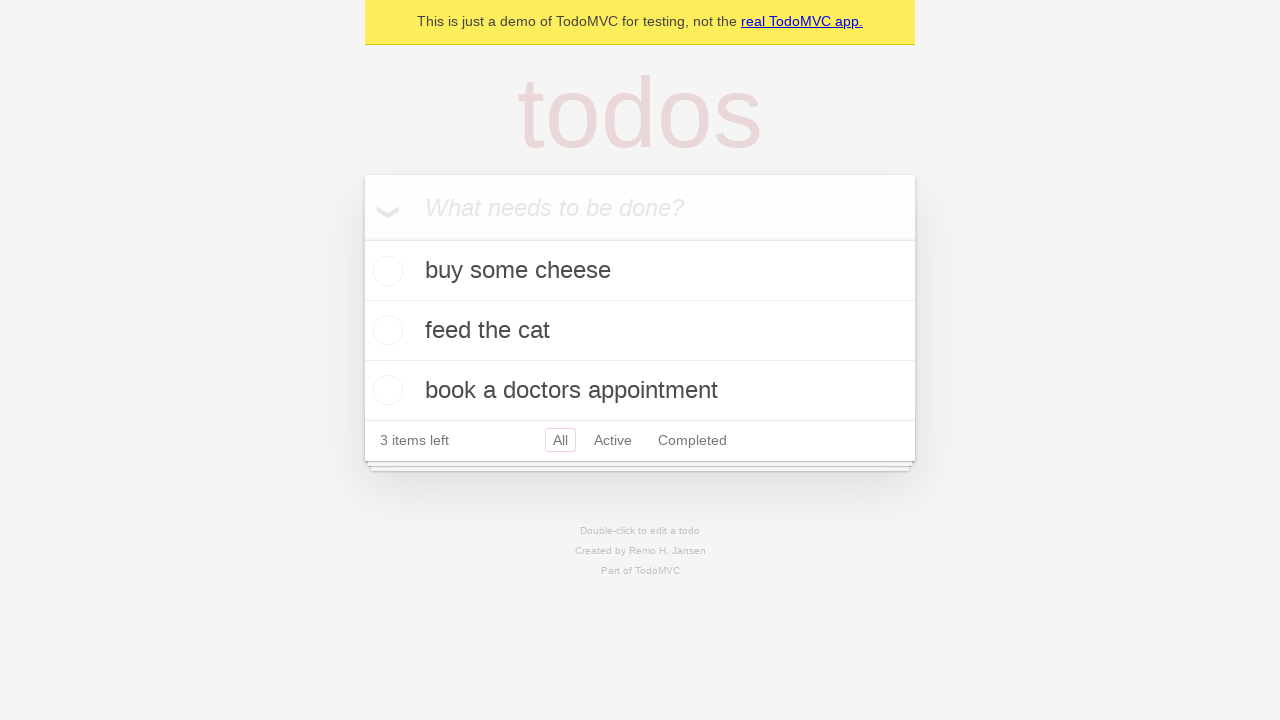